Tests scrolling functionality and validates table sum calculations by scrolling to a table, extracting values from the fourth column, and verifying the displayed total matches the calculated sum

Starting URL: https://rahulshettyacademy.com/AutomationPractice/

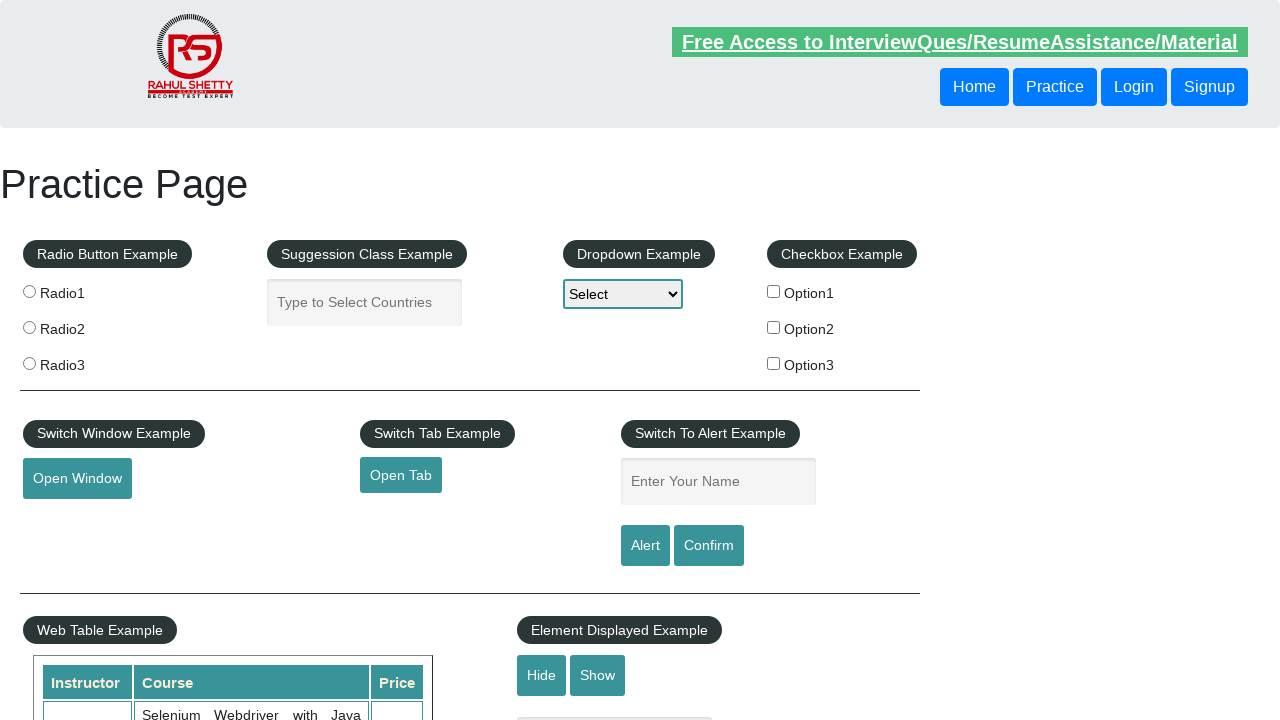

Scrolled main window down by 500 pixels
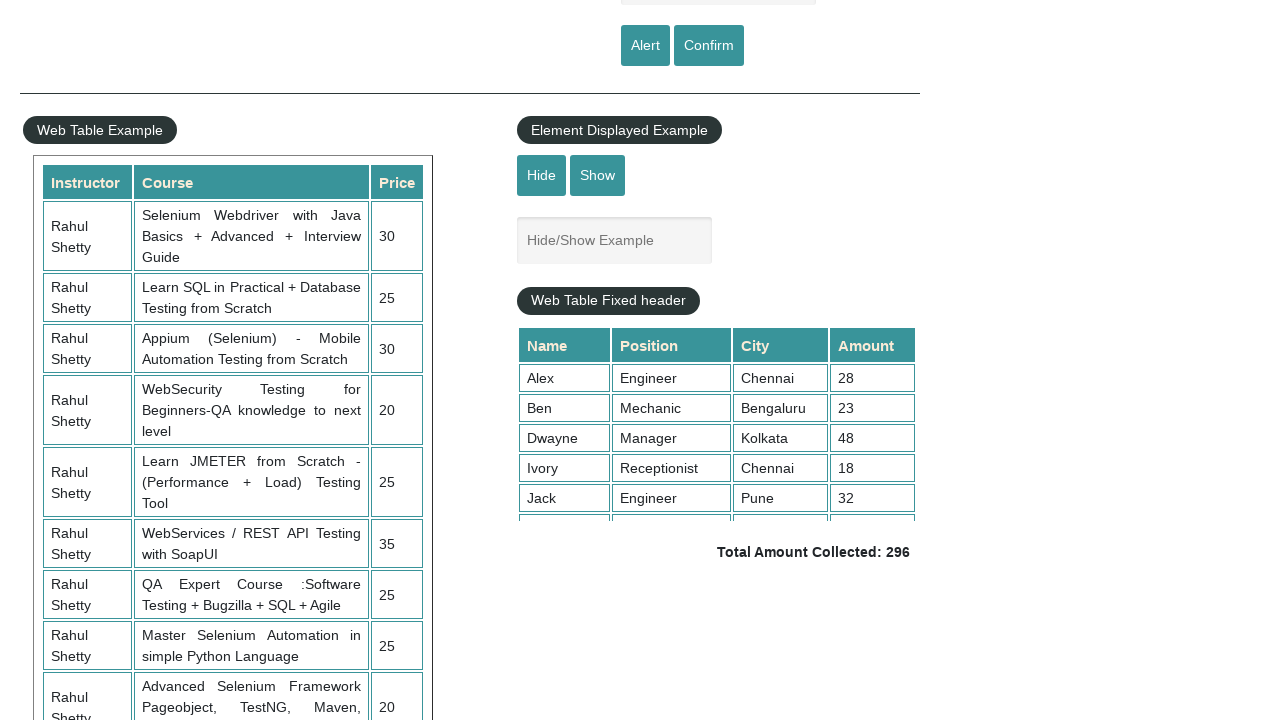

Scrolled table element to bottom
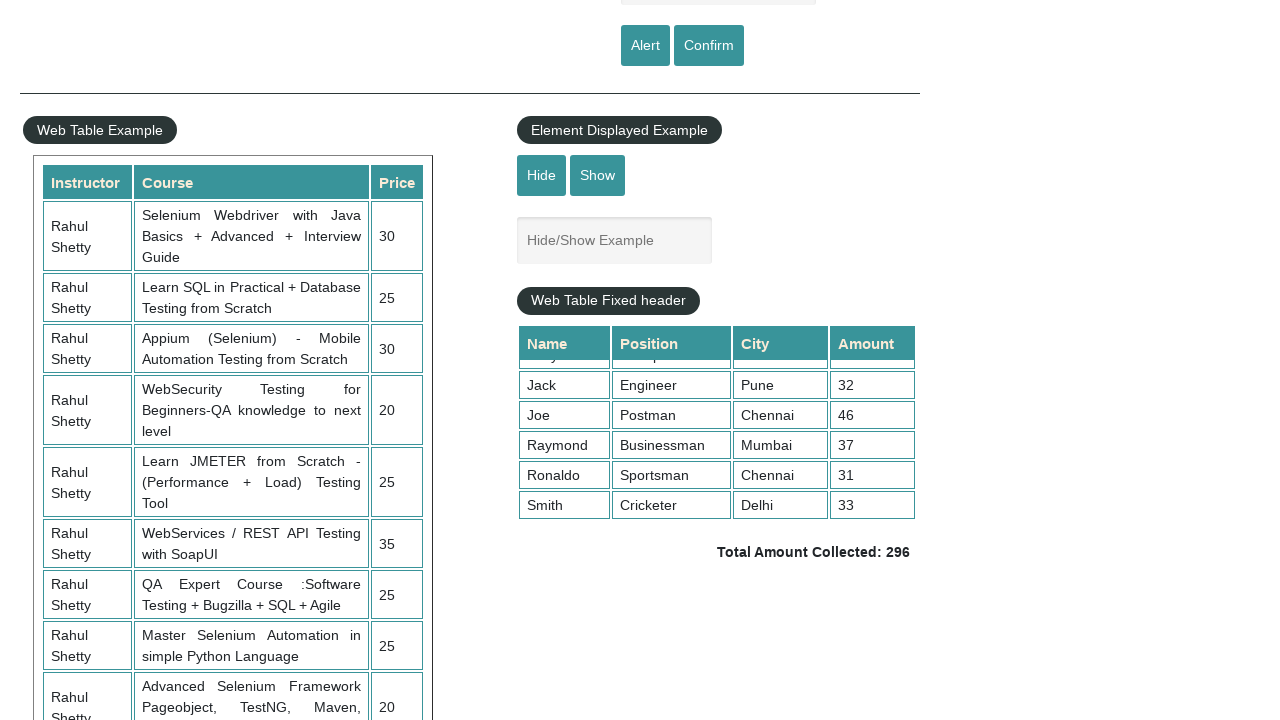

Extracted all values from 4th column of table
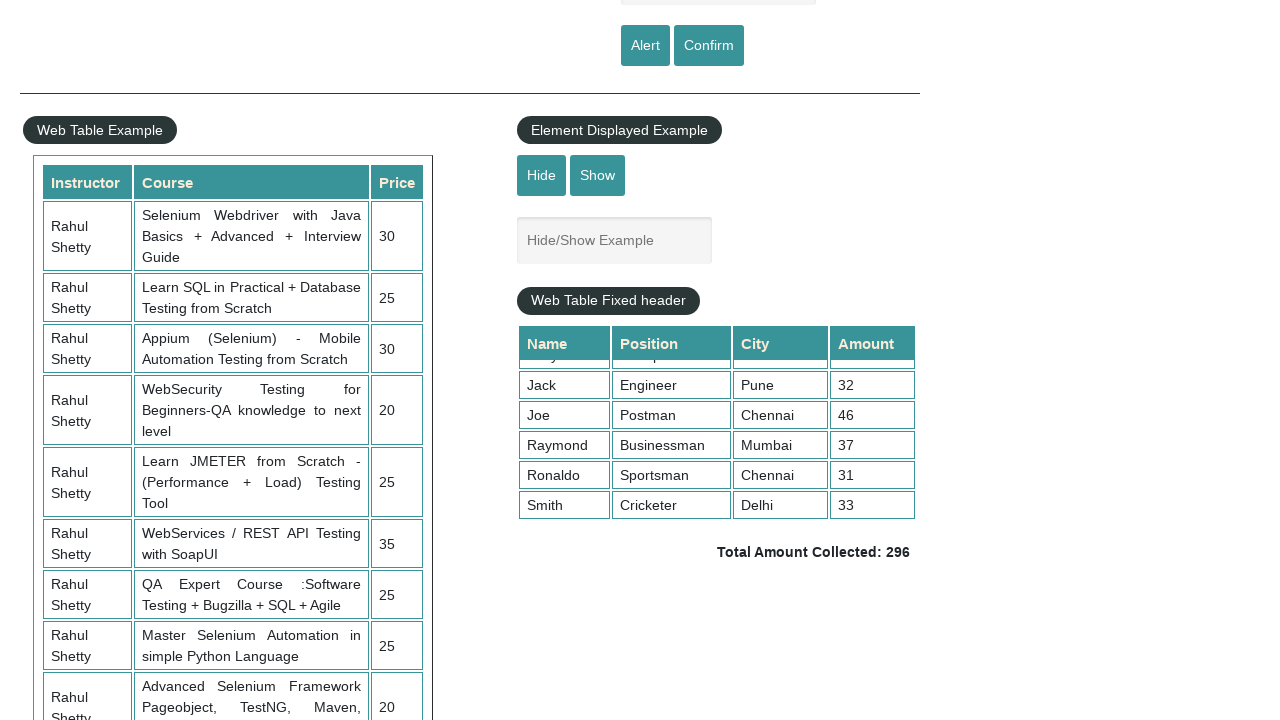

Calculated sum of 4th column values: 296
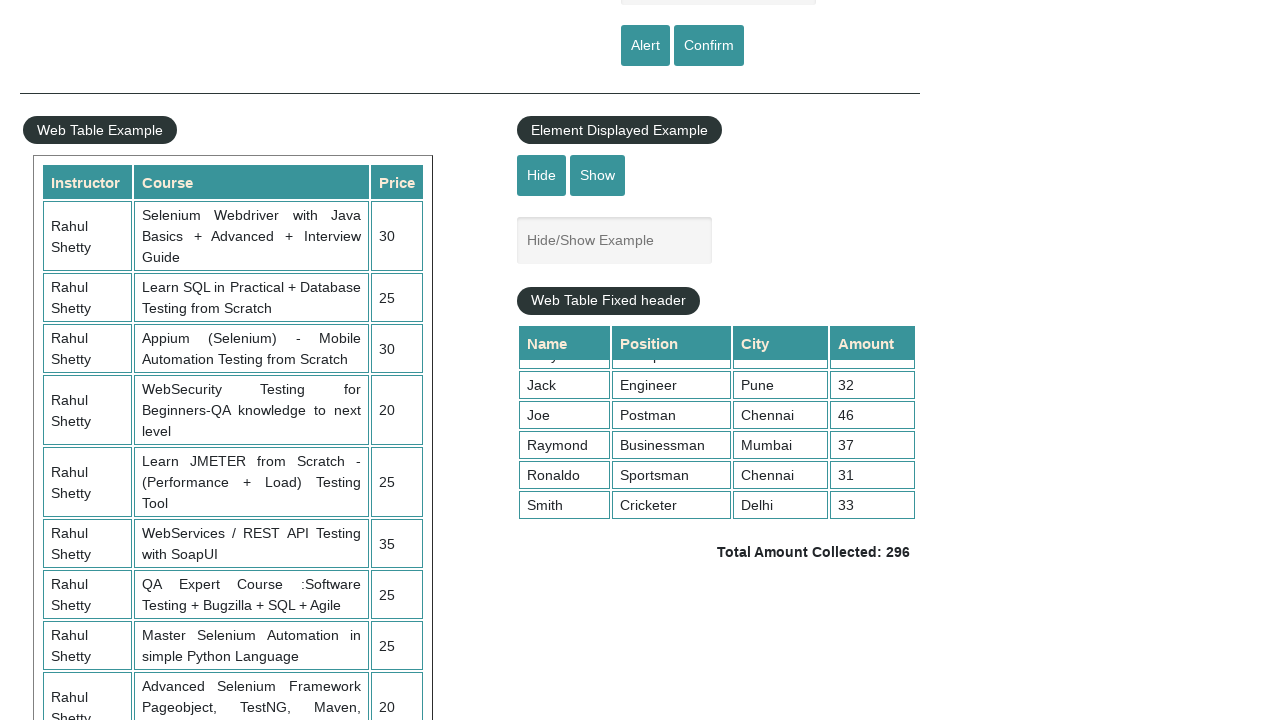

Retrieved displayed total amount text
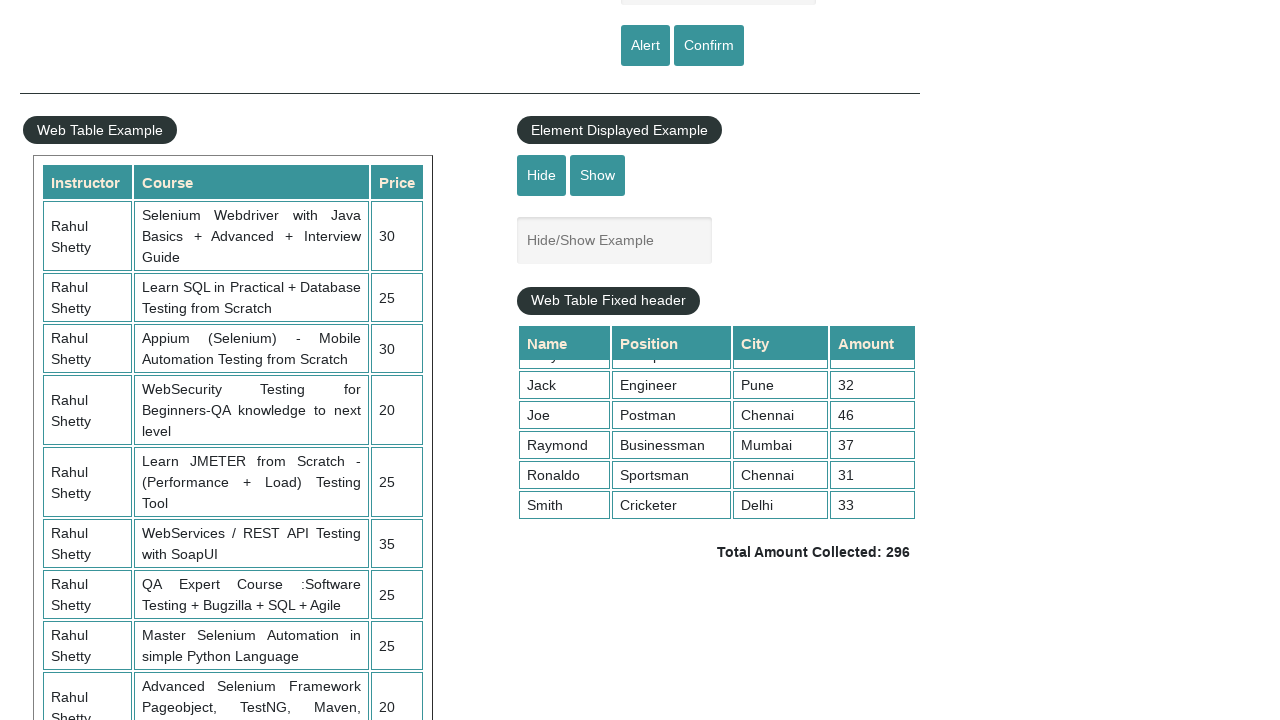

Parsed displayed sum from text: 296
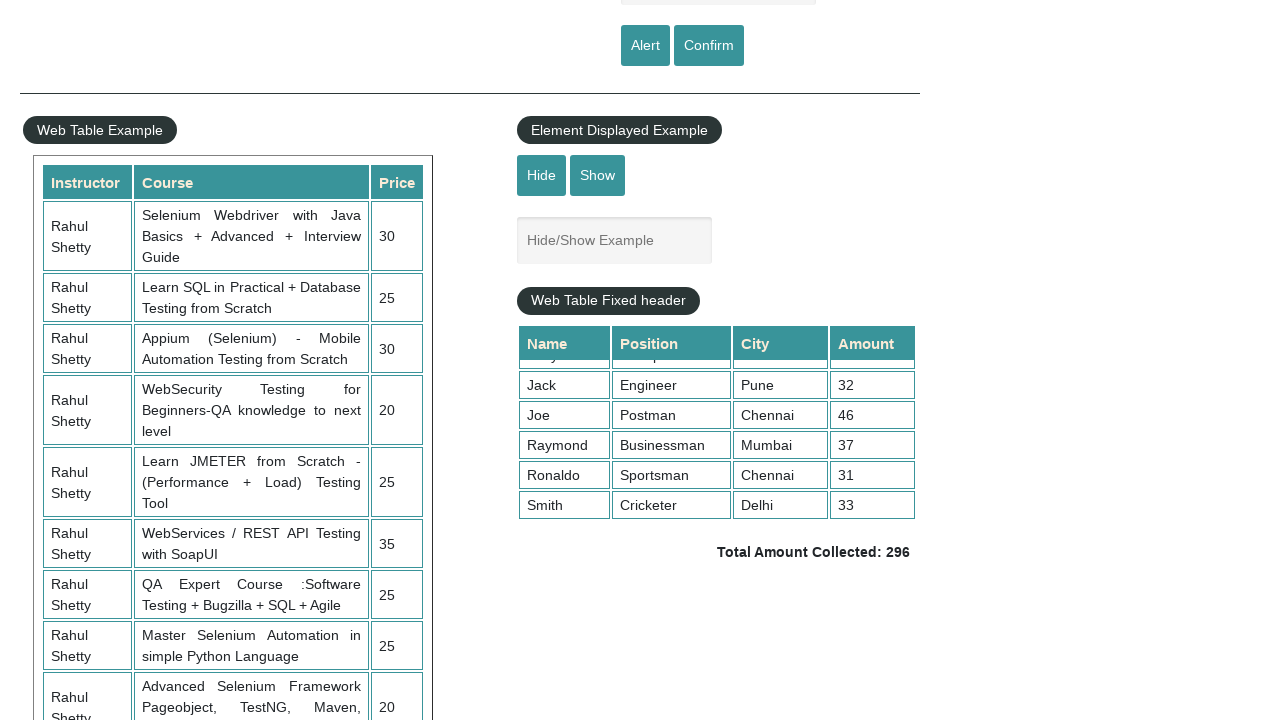

Verified displayed sum (296) matches calculated sum (296)
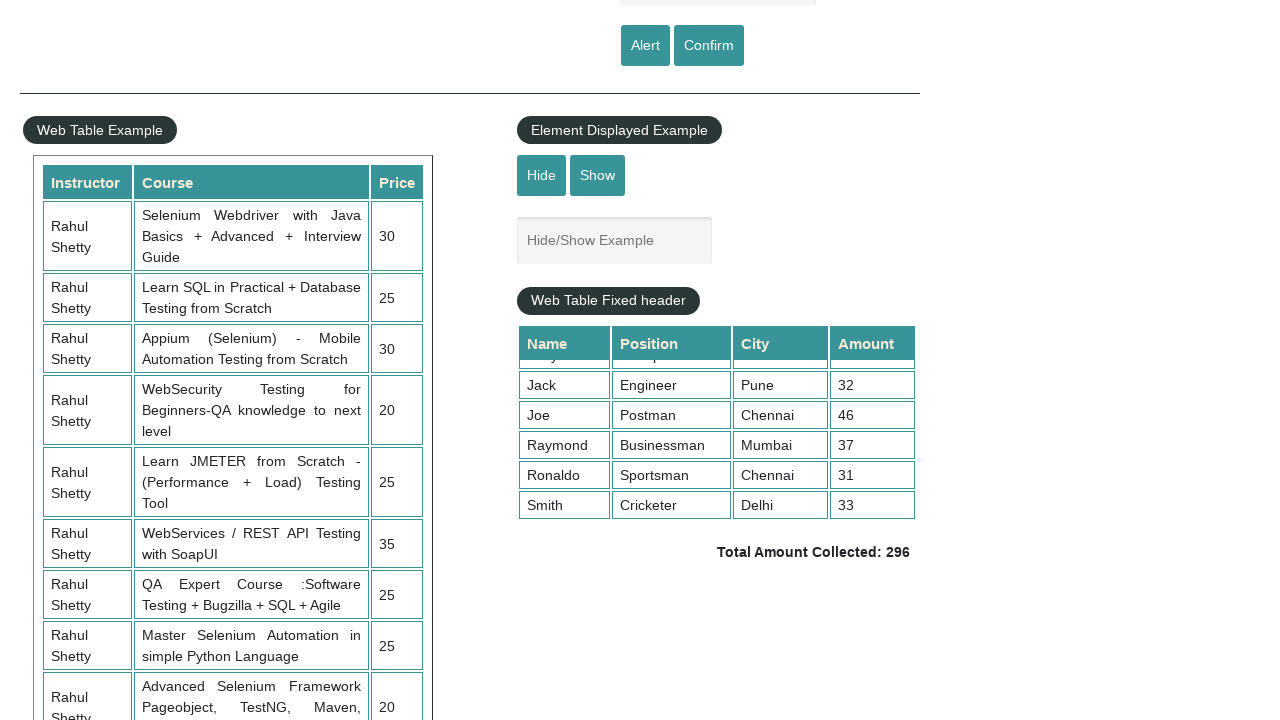

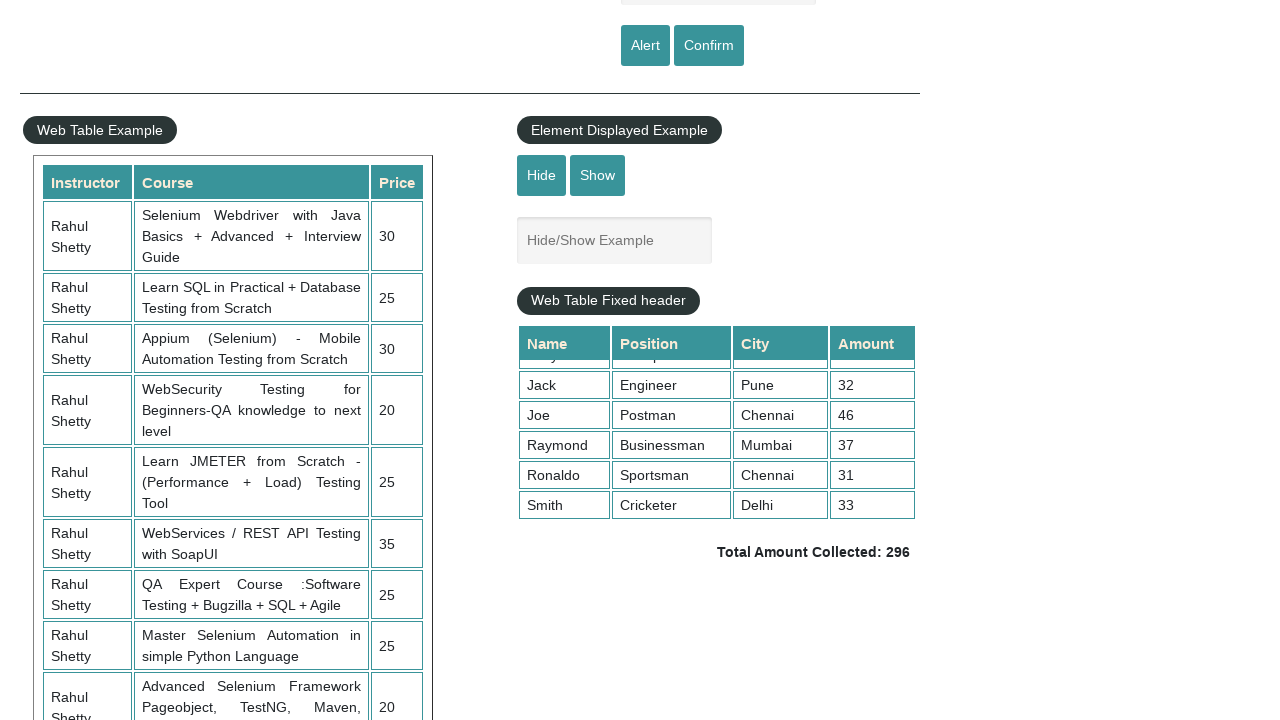